Tests init script with callback function passing data

Starting URL: https://webdriver.io

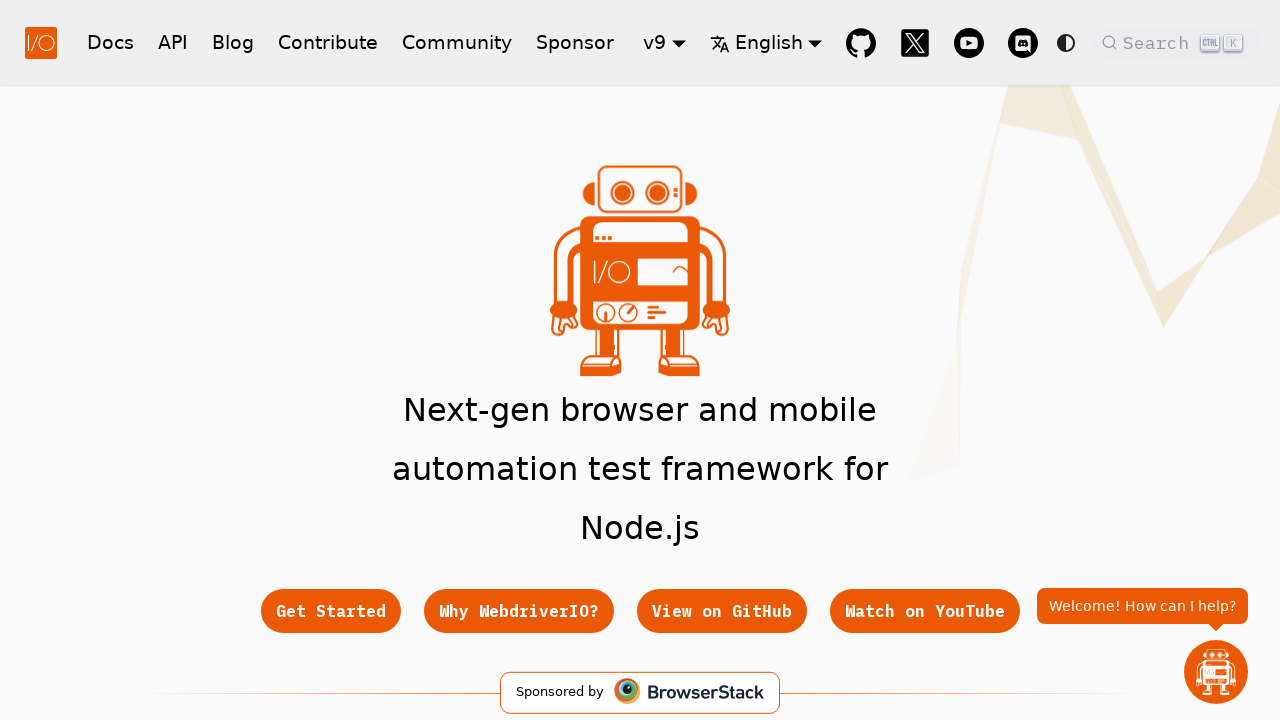

Added init script to store test data in window.testData
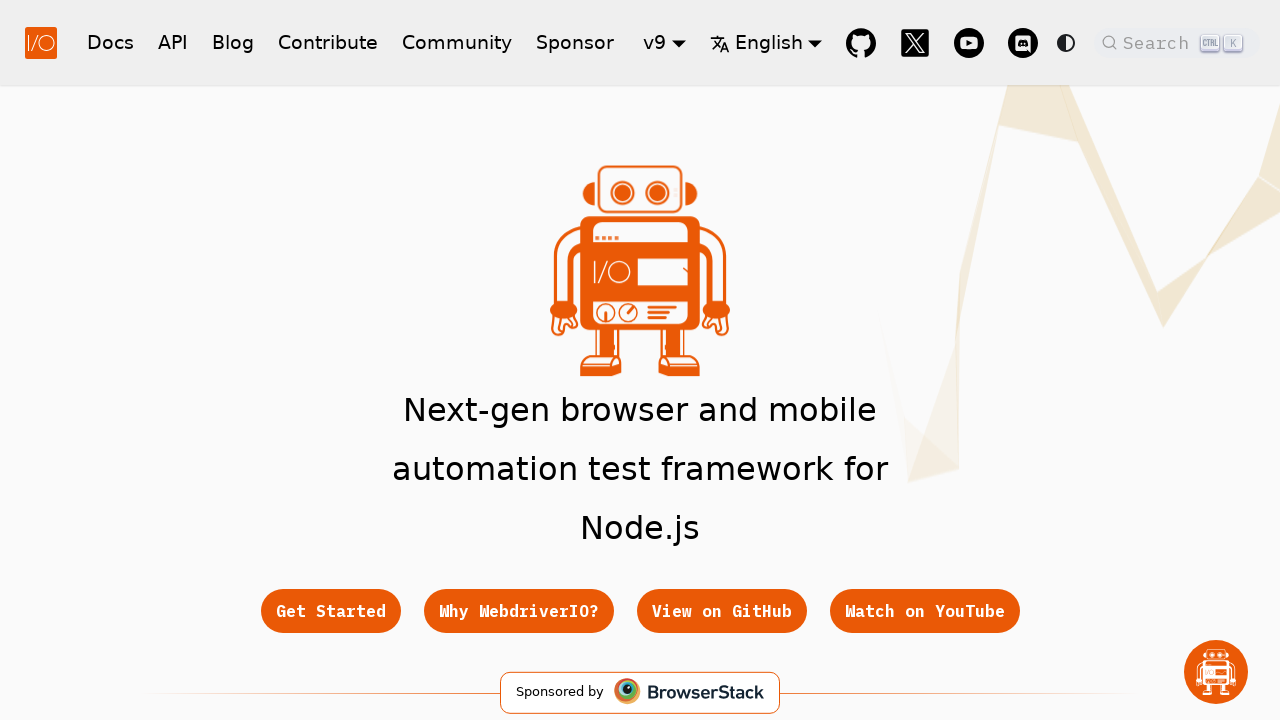

Reloaded page to apply init script
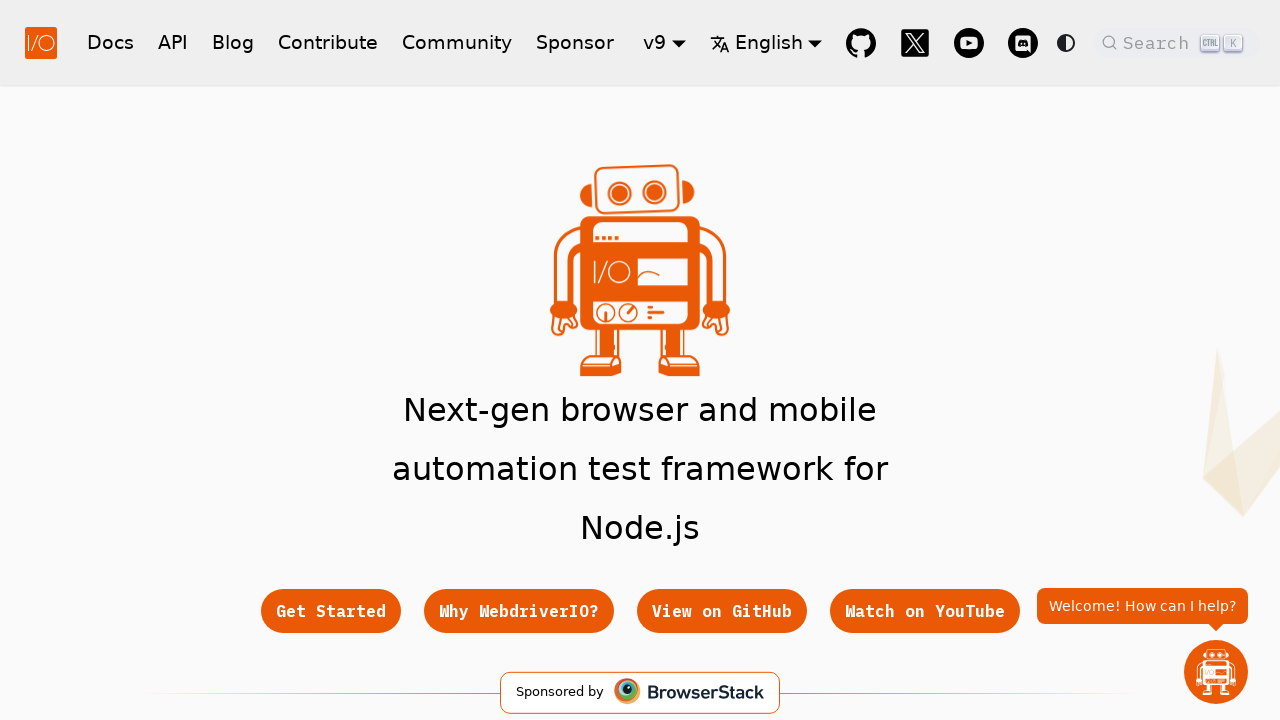

Evaluated window.testData to retrieve stored data
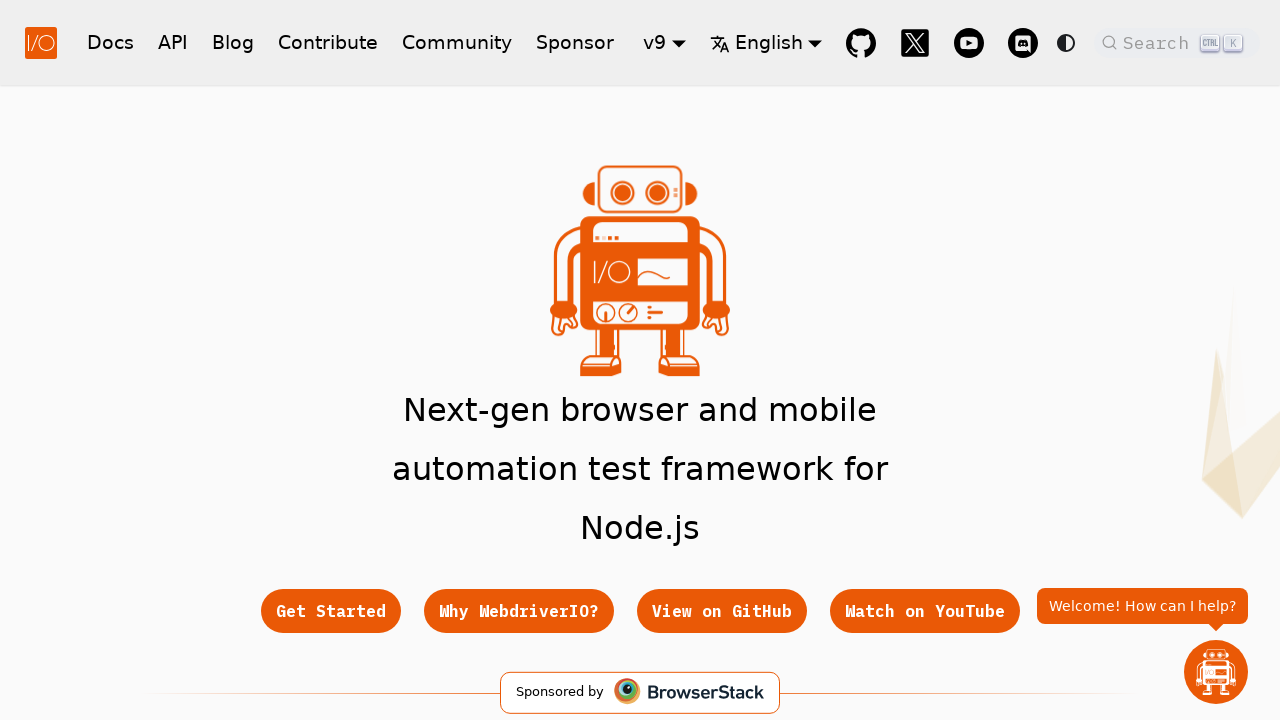

Asserted that callback function passed data correctly as JSON string
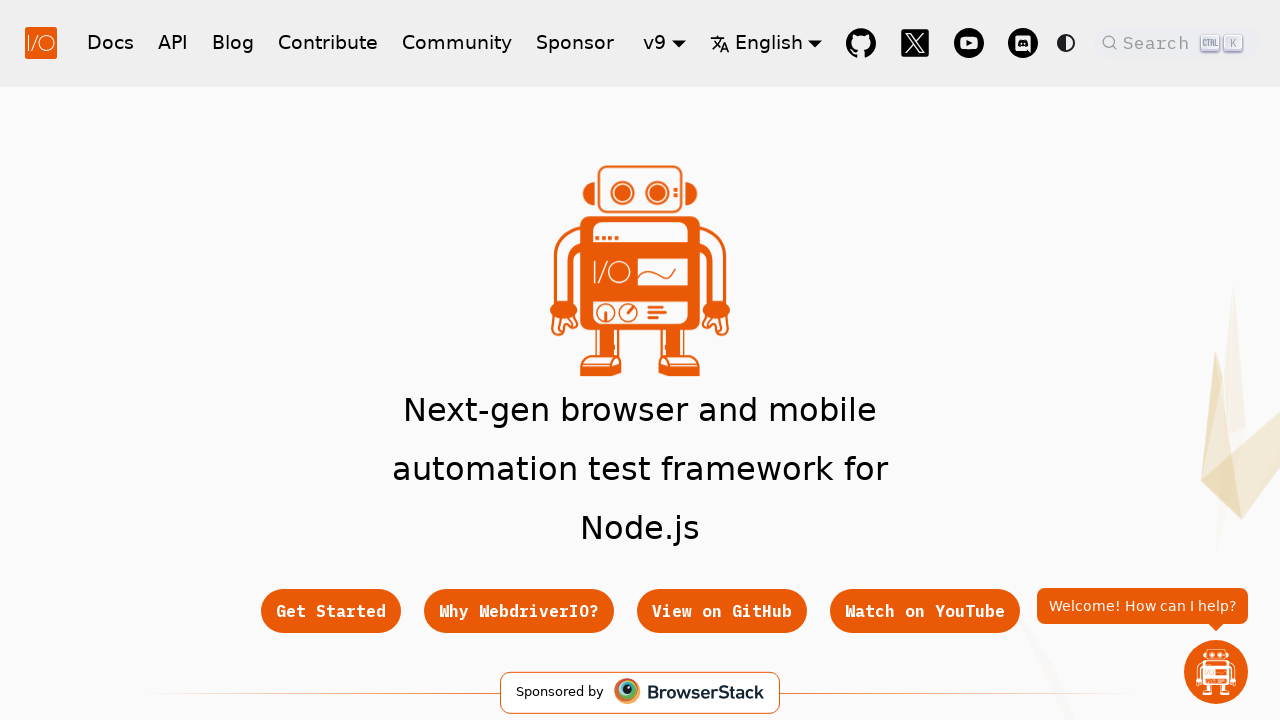

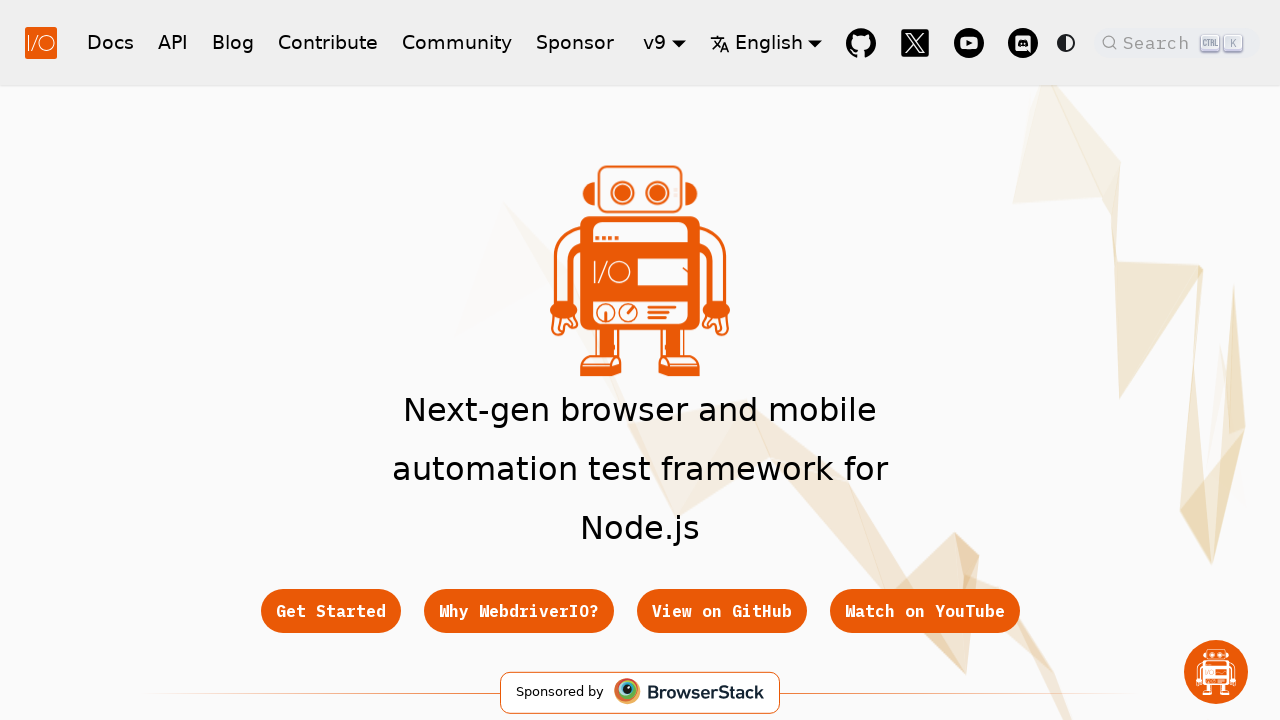